Navigates to dianhun.cn website and waits for the page to fully load in a maximized browser window.

Starting URL: https://www.dianhun.cn/

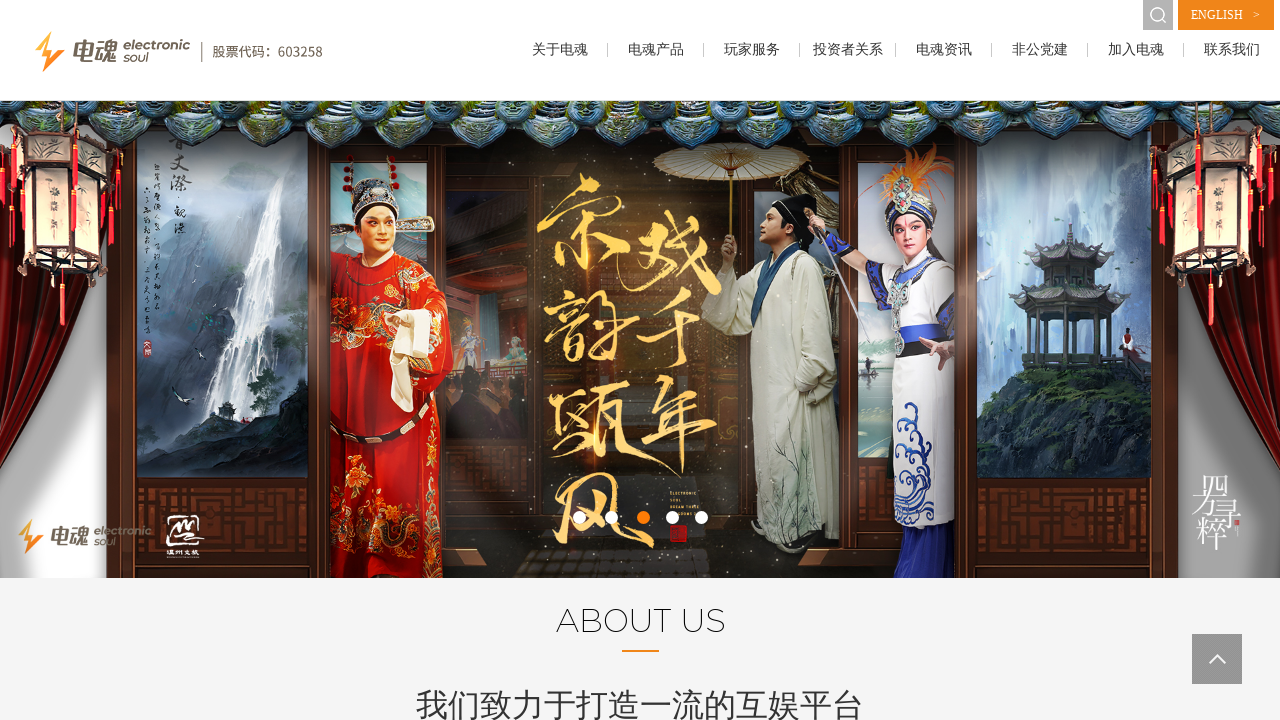

Waited for page to fully load (networkidle state reached)
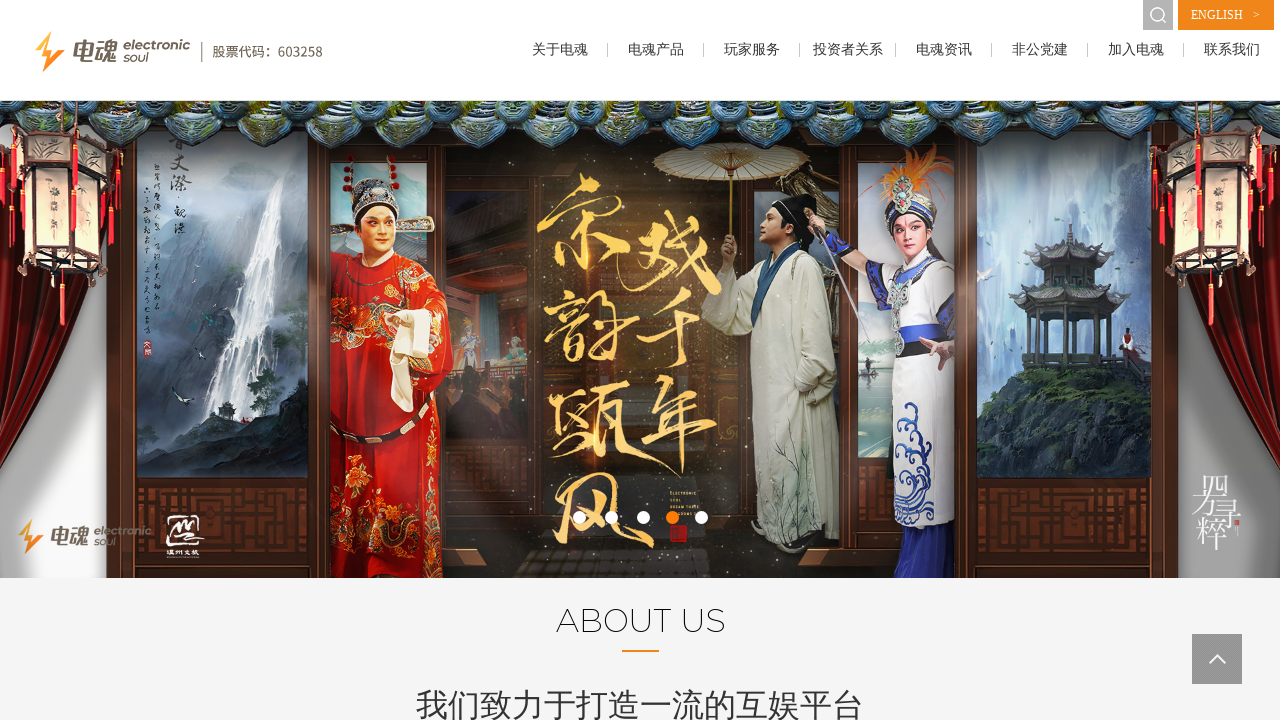

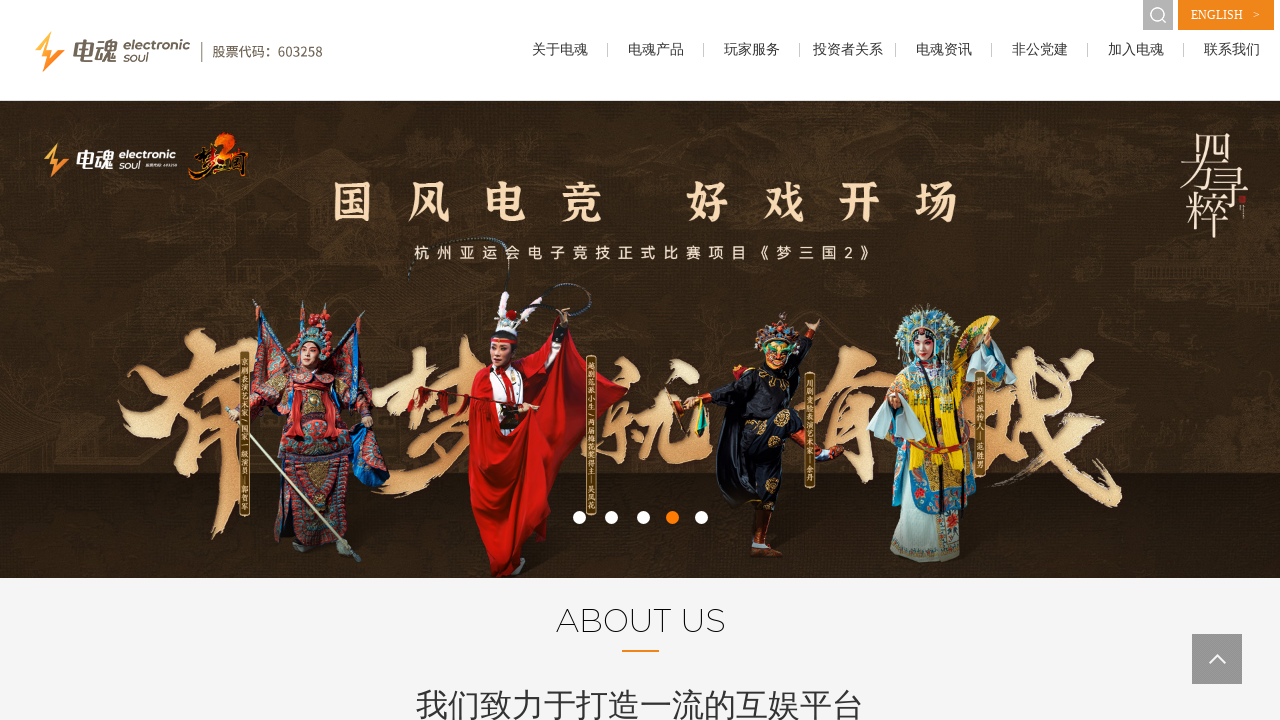